Tests a non-select tag dropdown by clicking to open it and selecting a specific option (Japan) from the dropdown menu

Starting URL: https://syntaxprojects.com/no-select-tag-dropdown-demo.php#

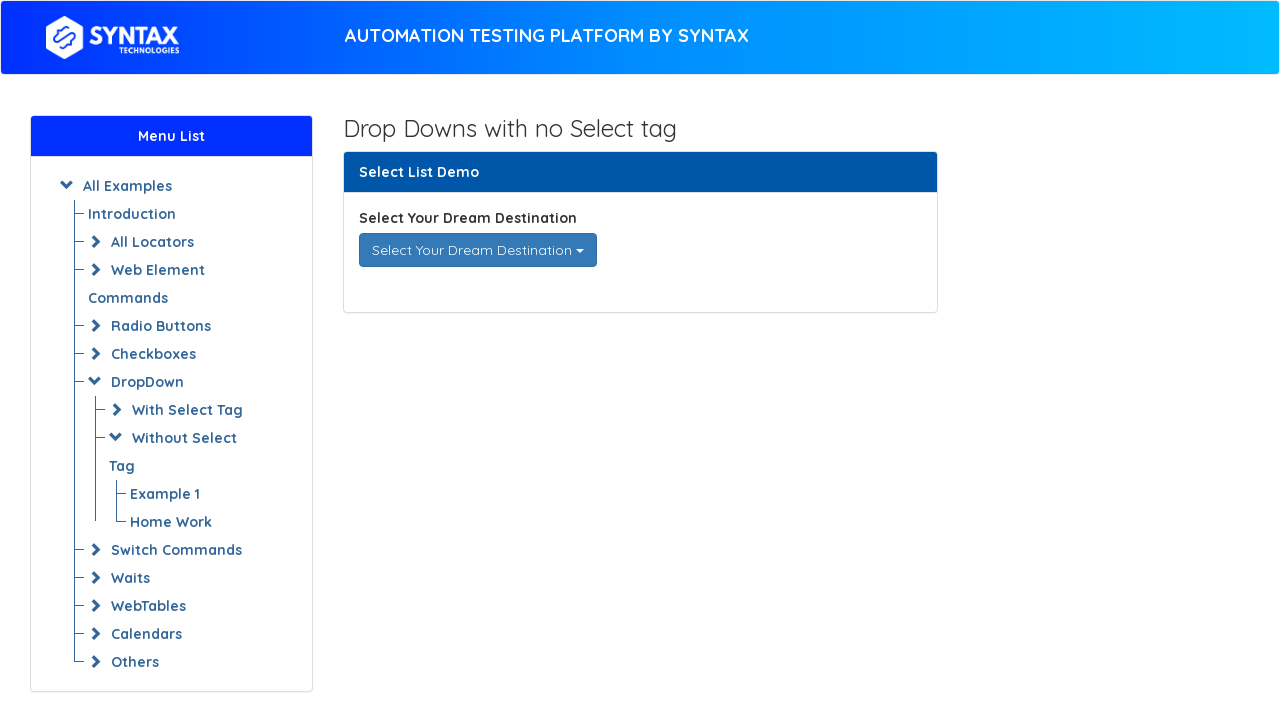

Clicked dropdown toggle to open menu at (478, 250) on div[data-toggle='dropdown']
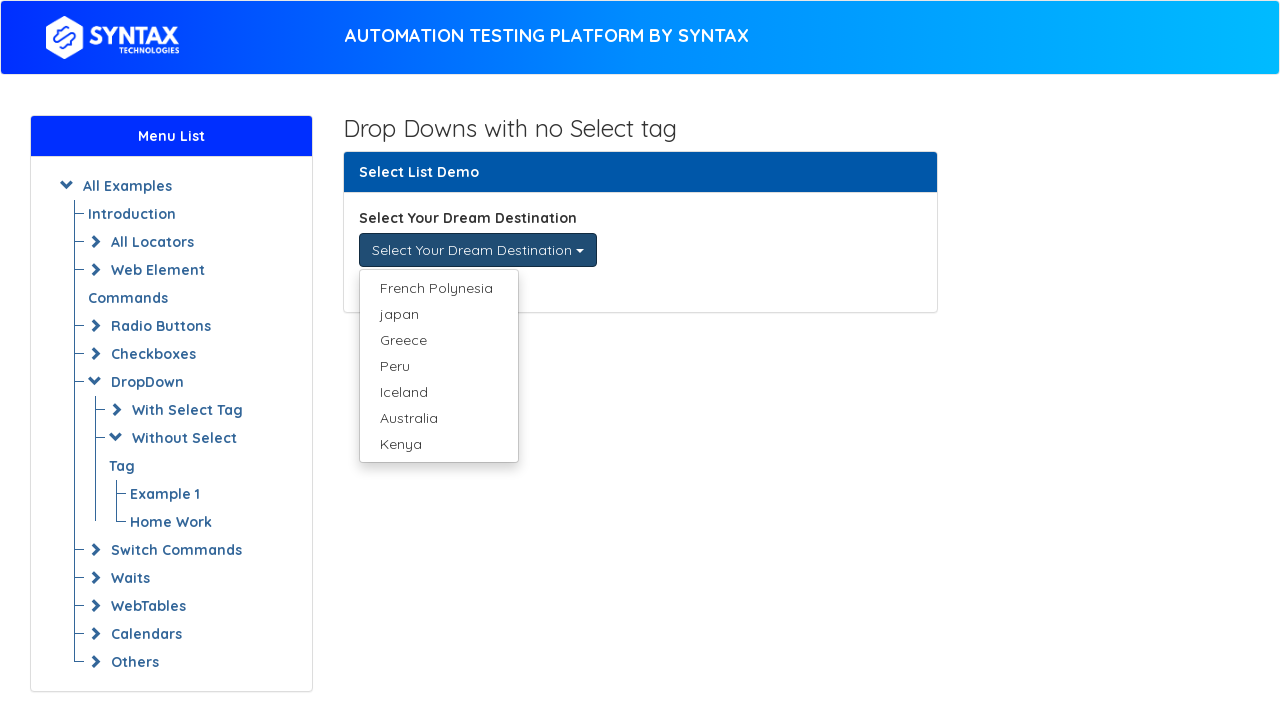

Waited for dropdown options to be visible
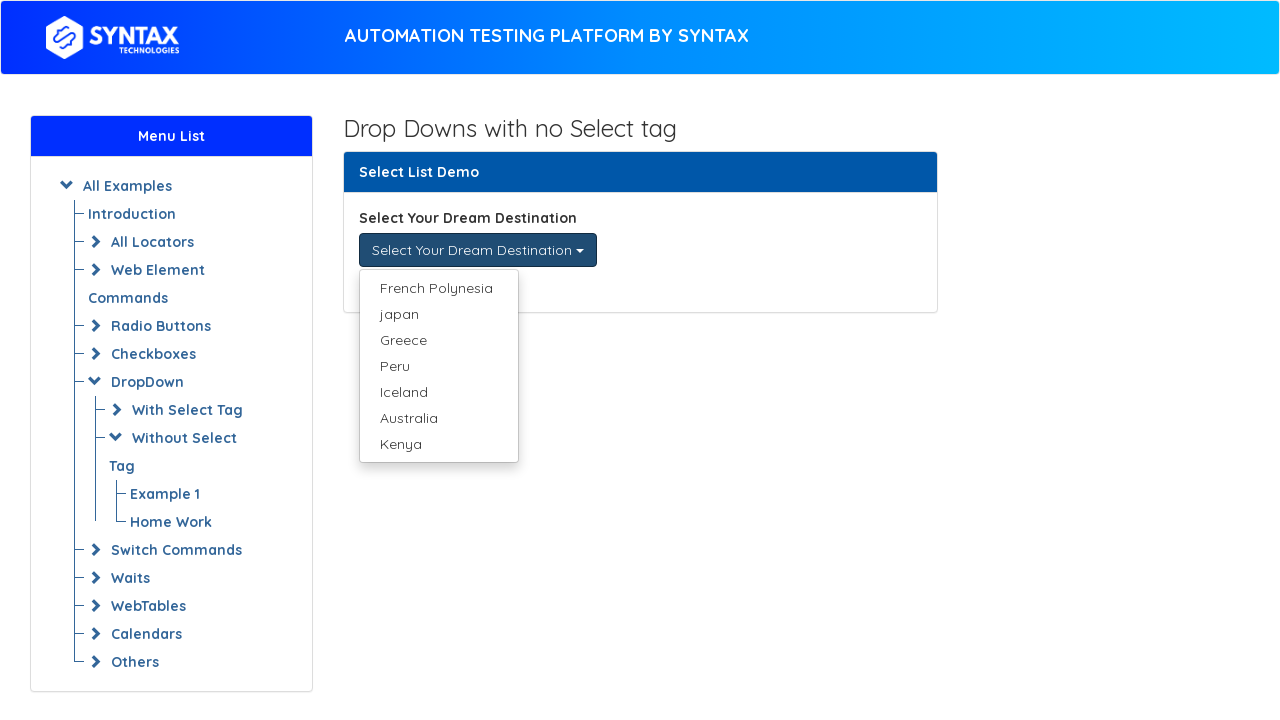

Located all dropdown option elements
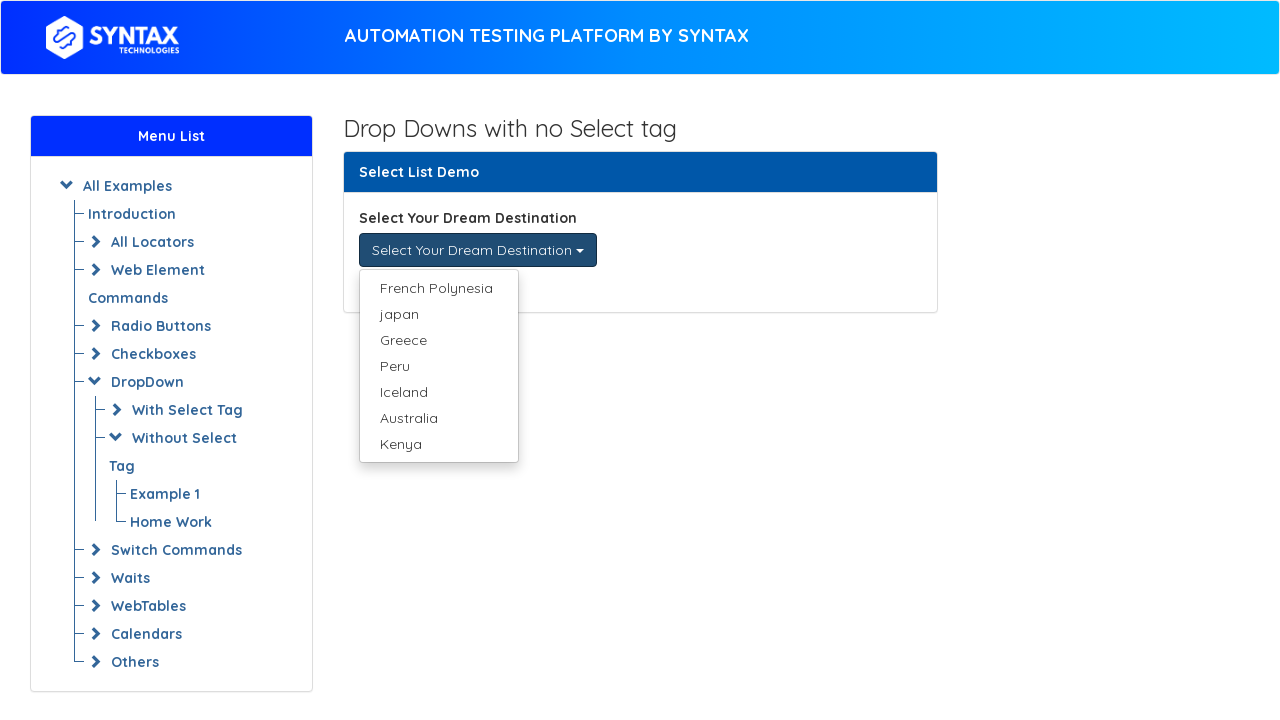

Found 7 dropdown options
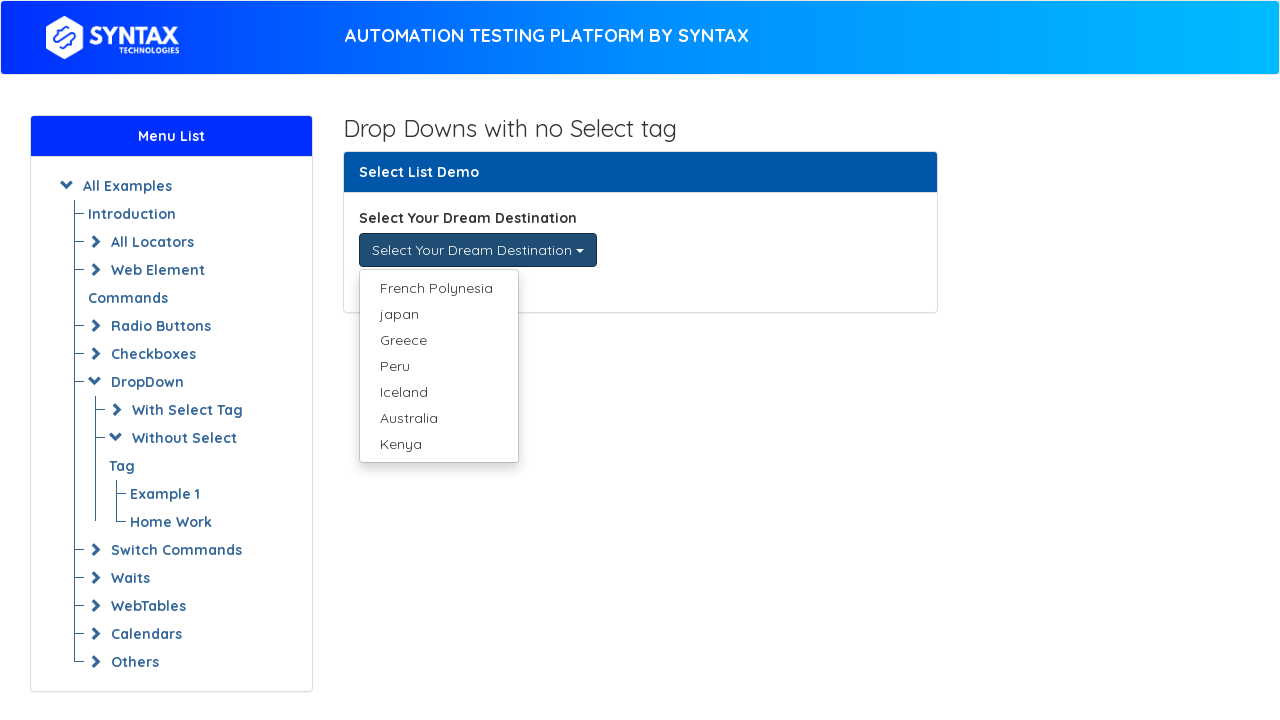

Examined dropdown option 1 of 7
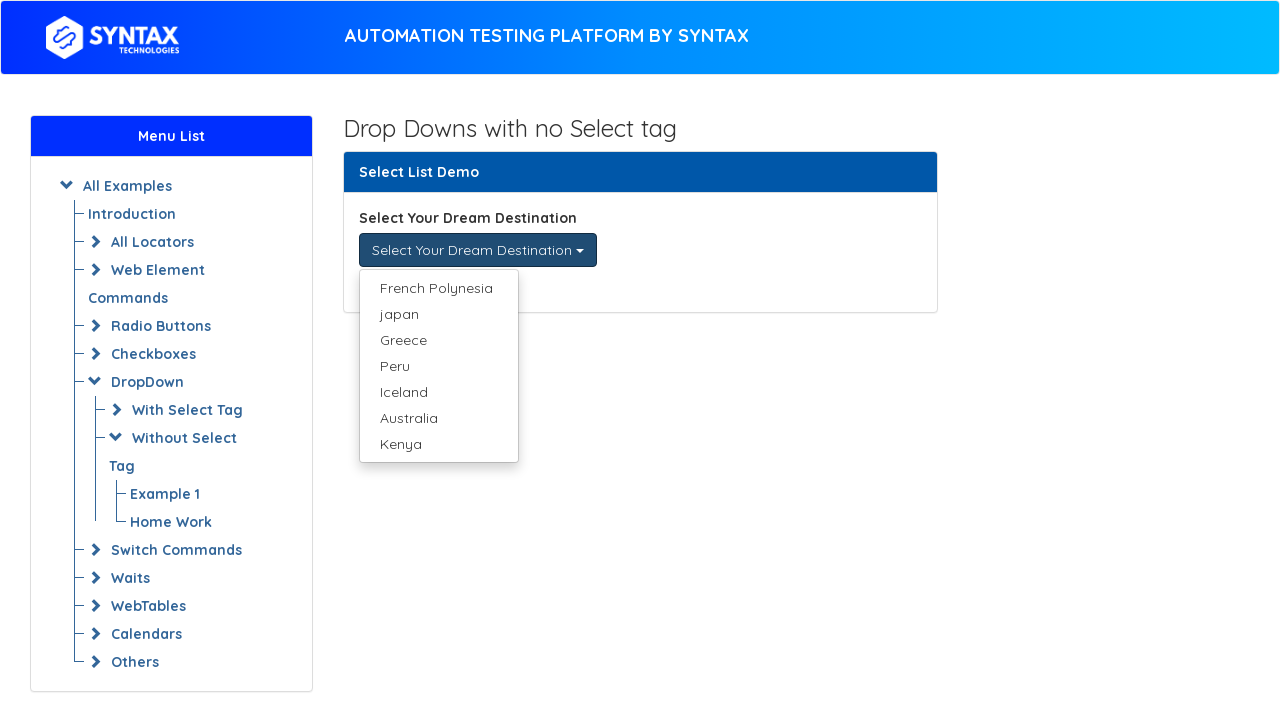

Examined dropdown option 2 of 7
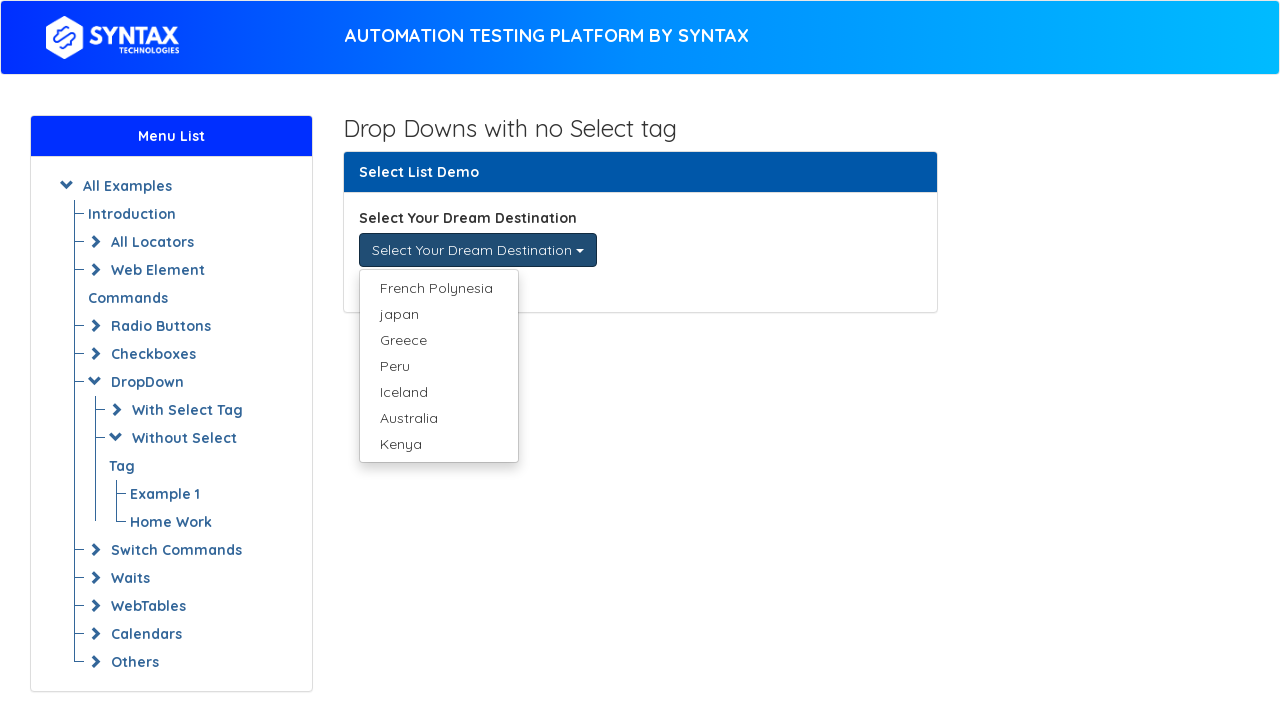

Found and clicked 'Japan' option in dropdown at (438, 314) on ul.dropdown-menu li a >> nth=1
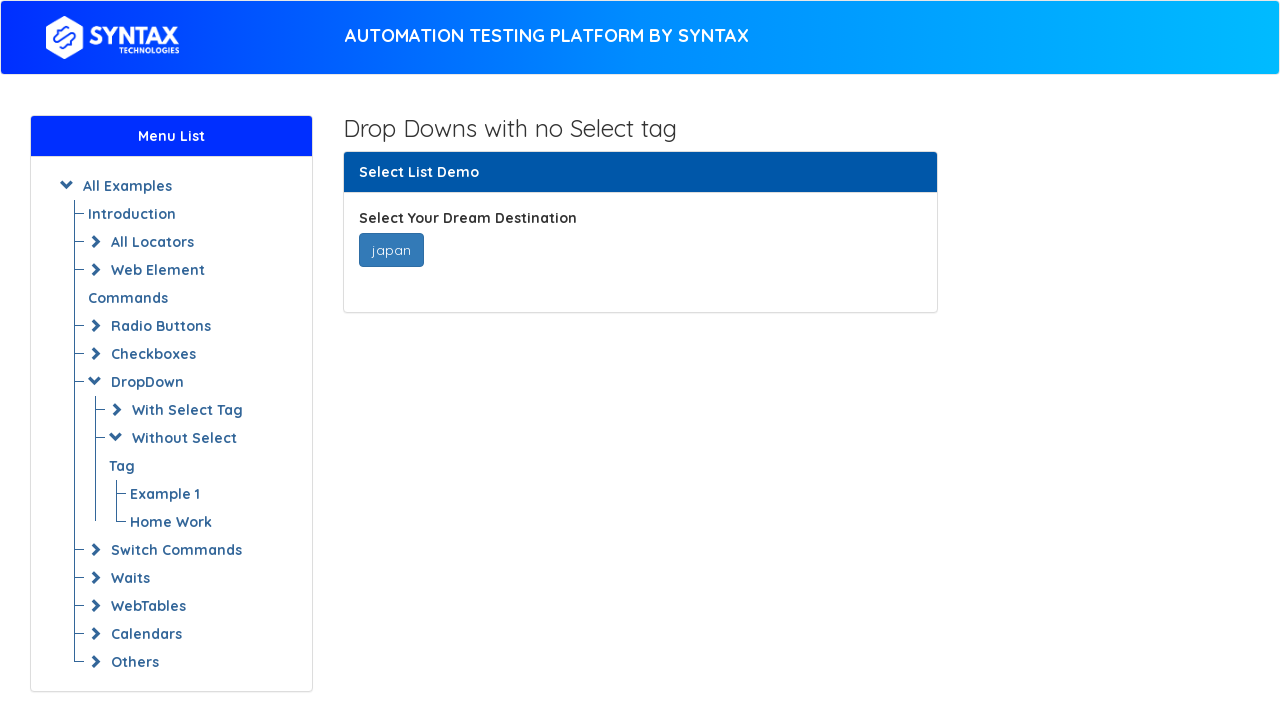

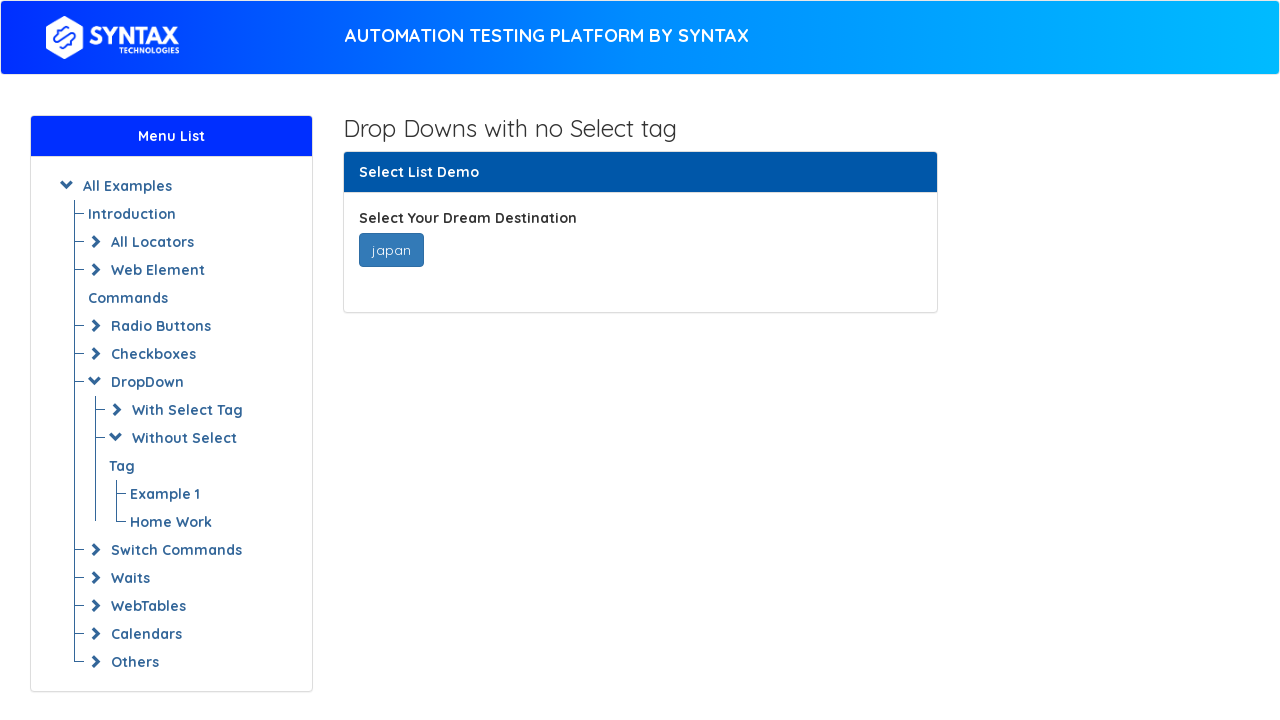